Tests a browser-agnostic approach to working with multiple windows by tracking window handles before and after clicking a link that opens a new window, then switching between them

Starting URL: http://the-internet.herokuapp.com/windows

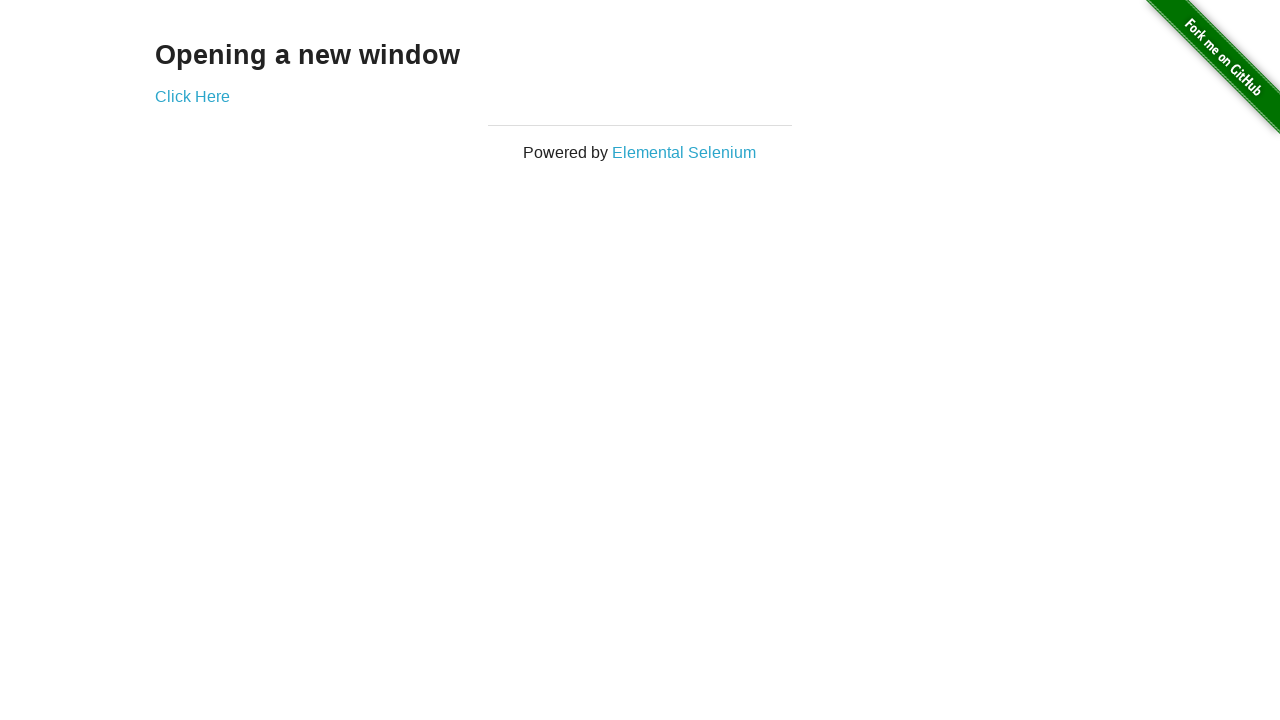

Stored reference to original page
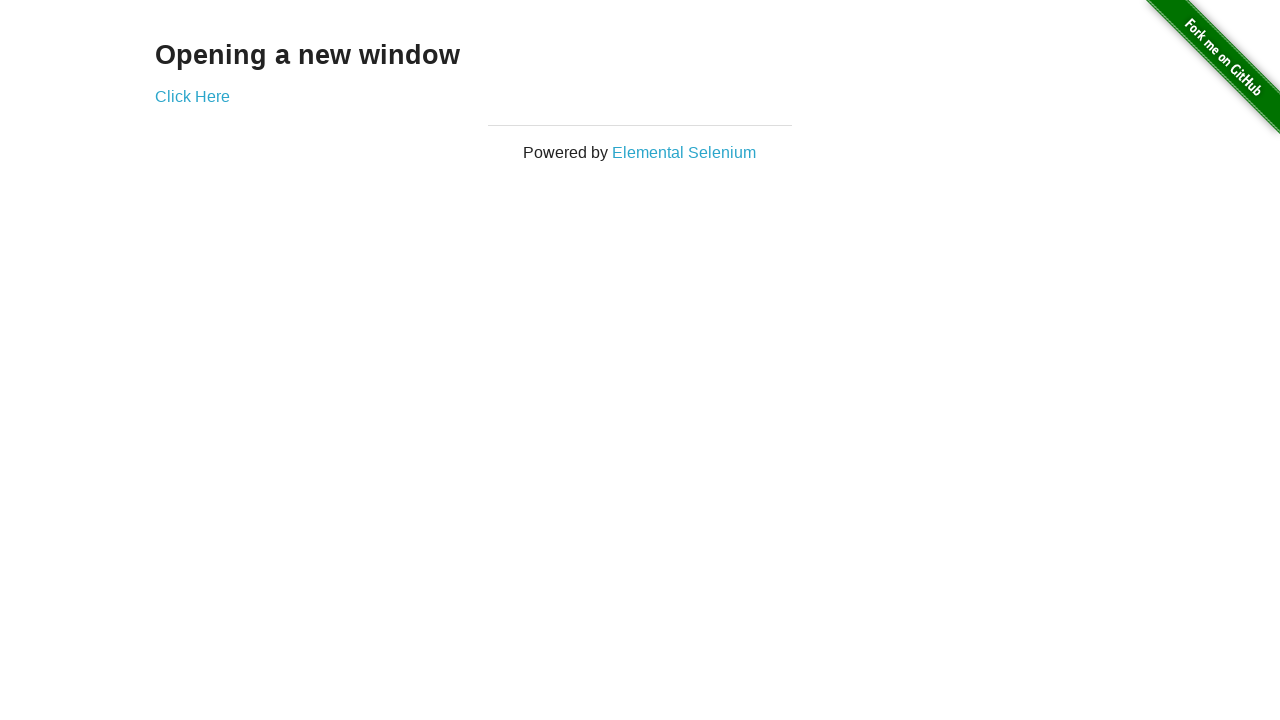

Clicked link to open new window at (192, 96) on .example a
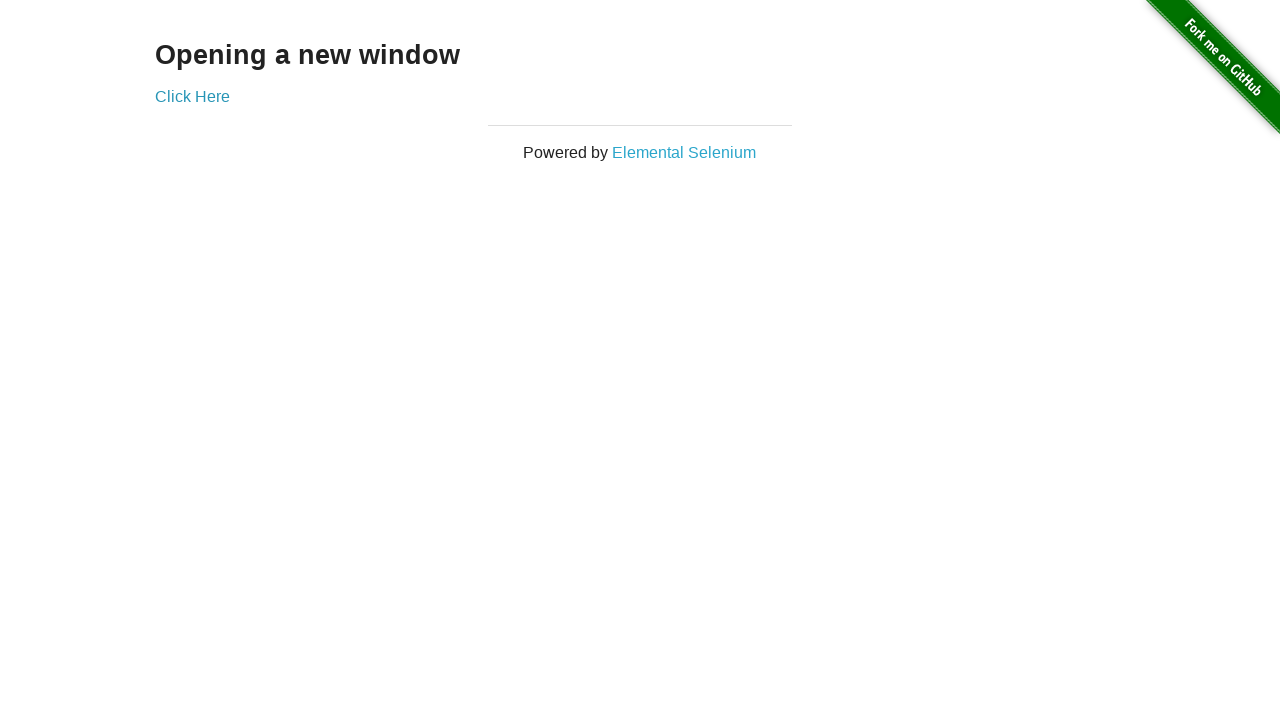

Captured new page/window handle
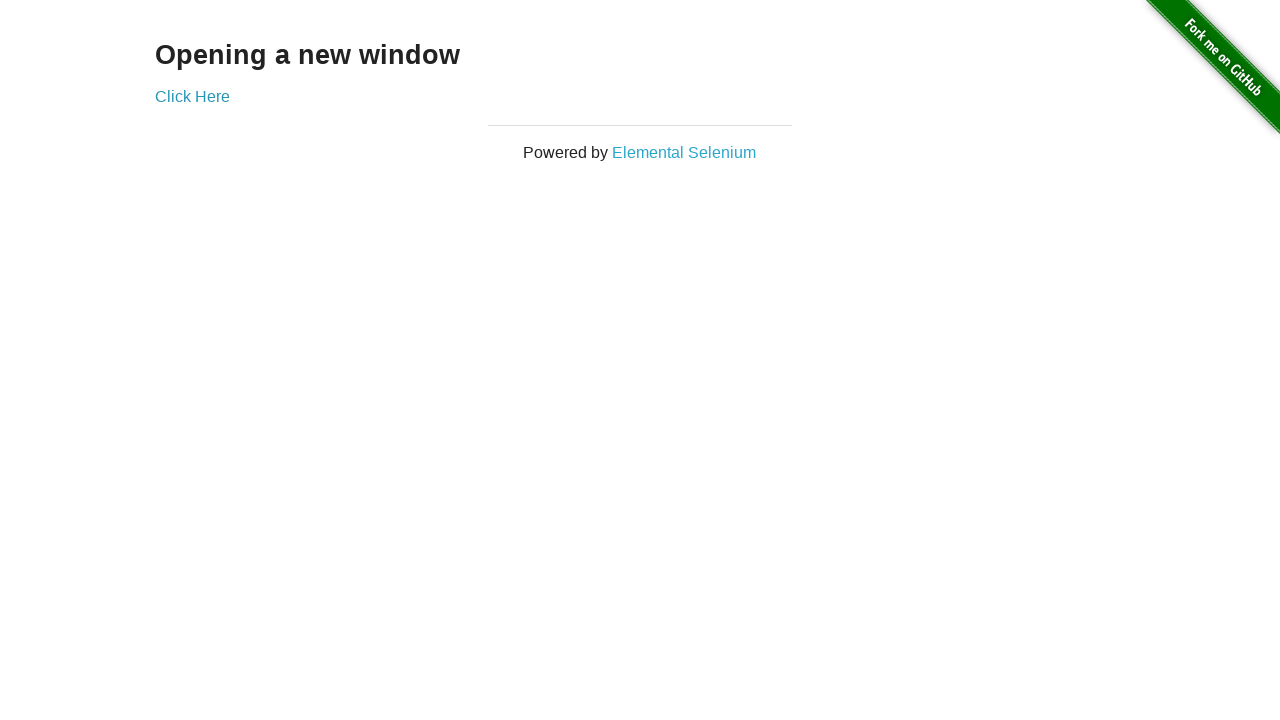

Verified original window title is not 'New Window'
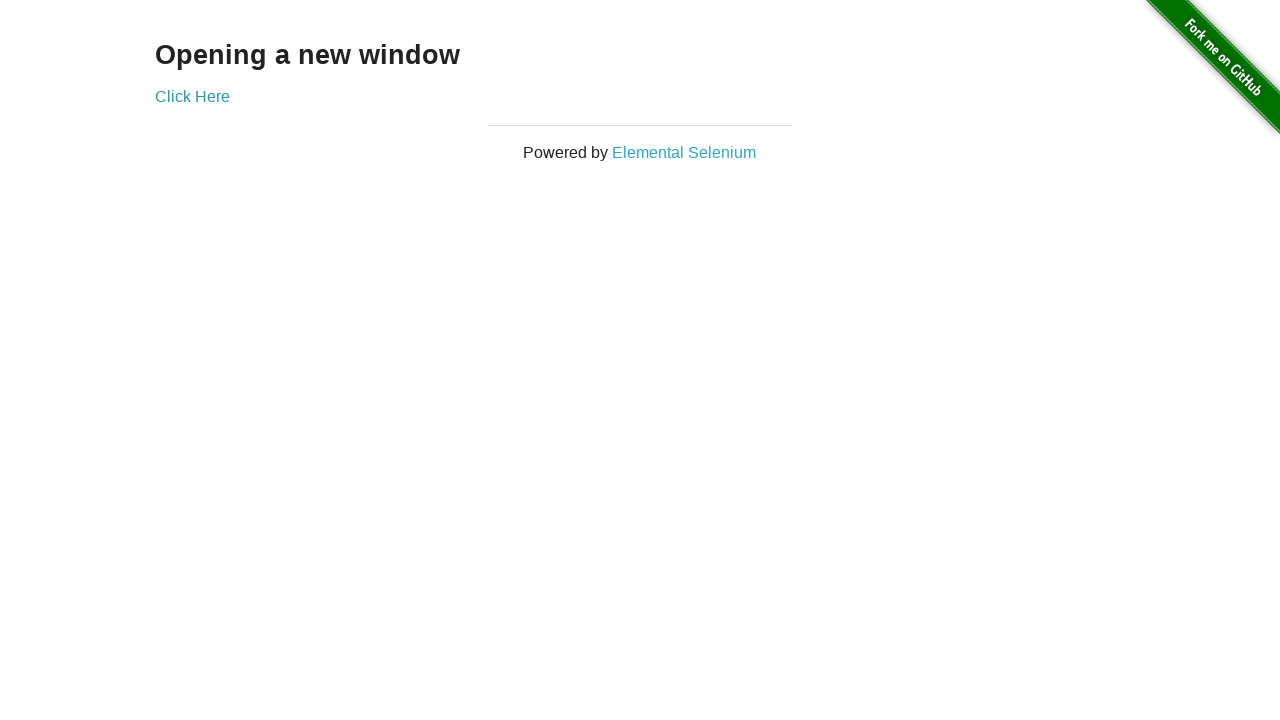

Waited for new page to load
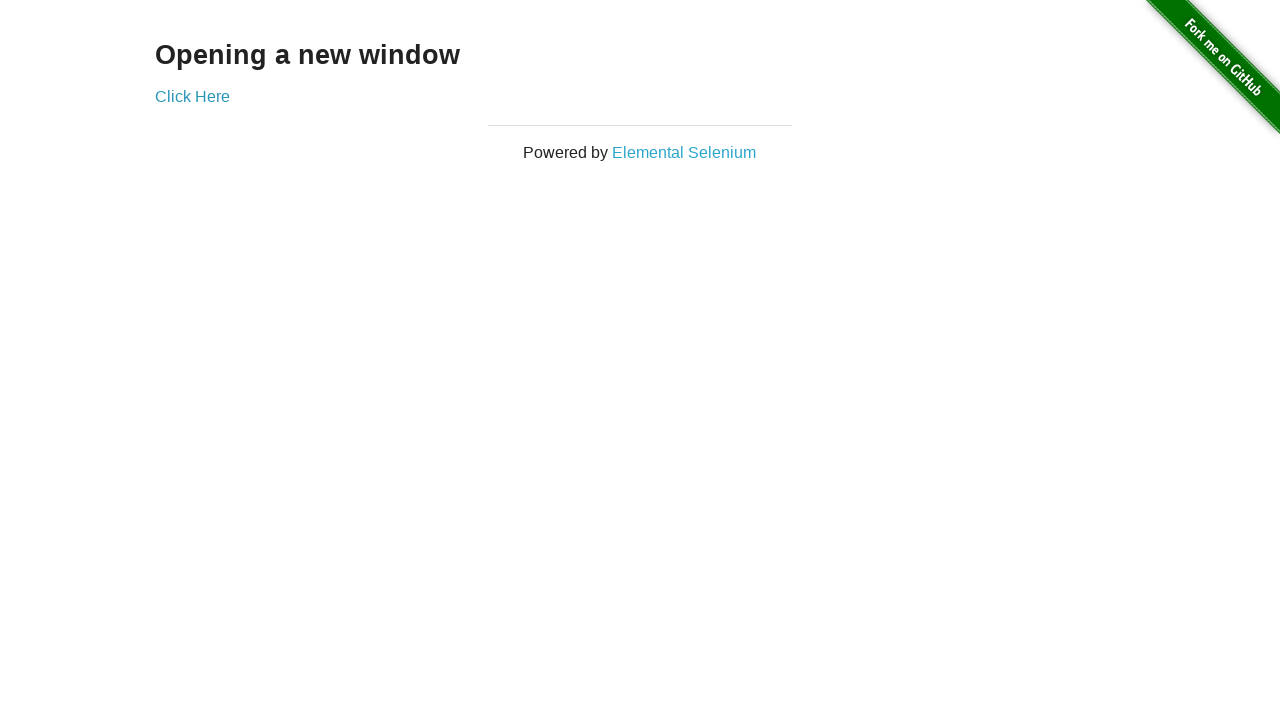

Verified new page title is 'New Window'
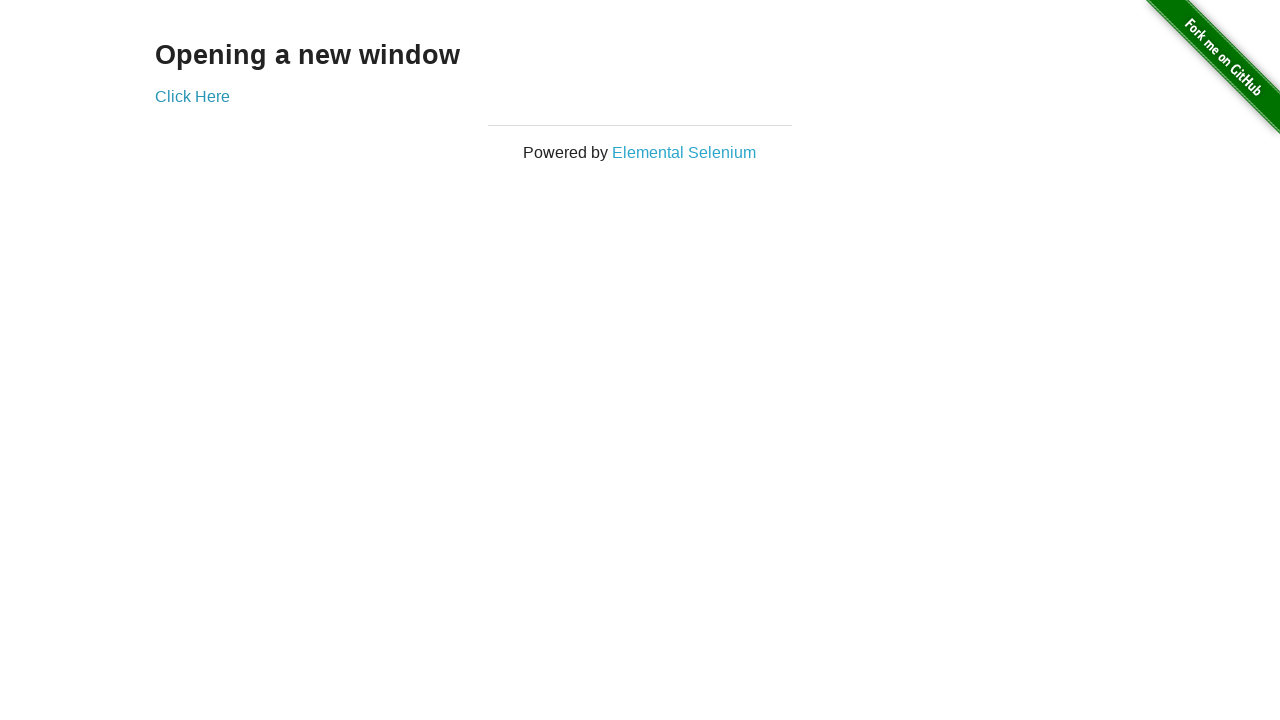

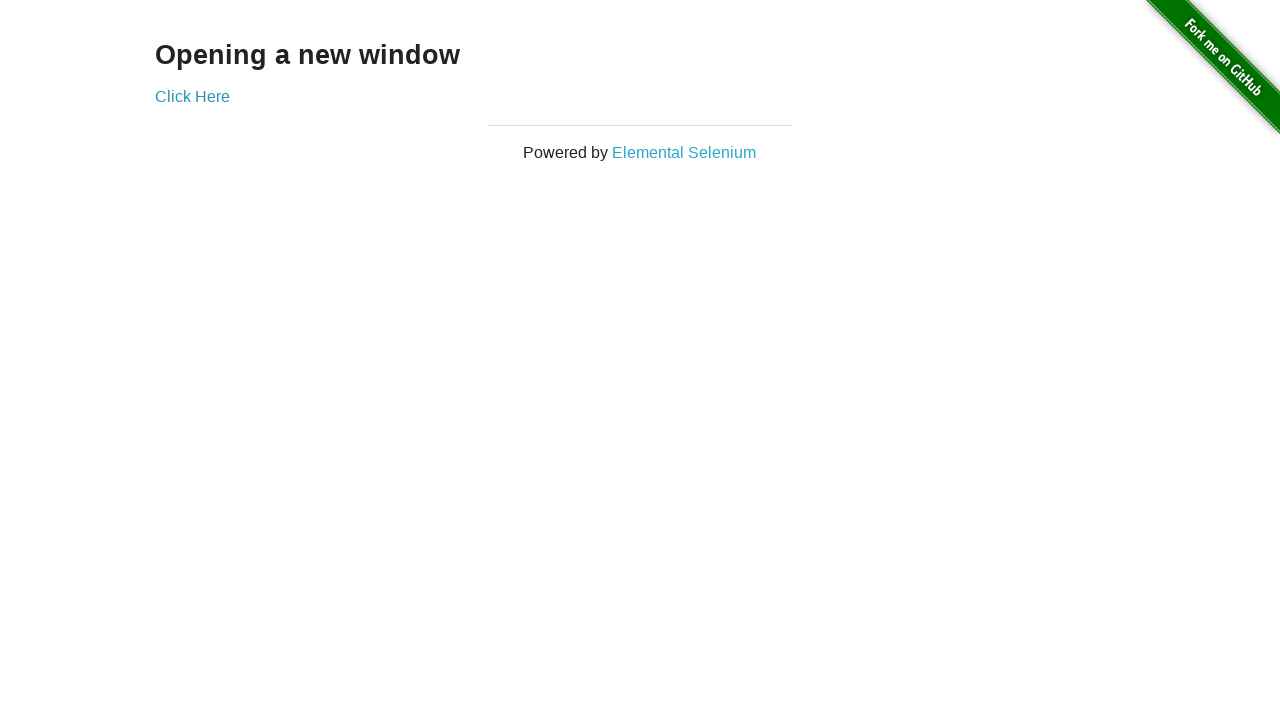